Tests dynamic loading where an element exists but is hidden, clicking Start and waiting for the finish message to become visible

Starting URL: https://the-internet.herokuapp.com/dynamic_loading/1

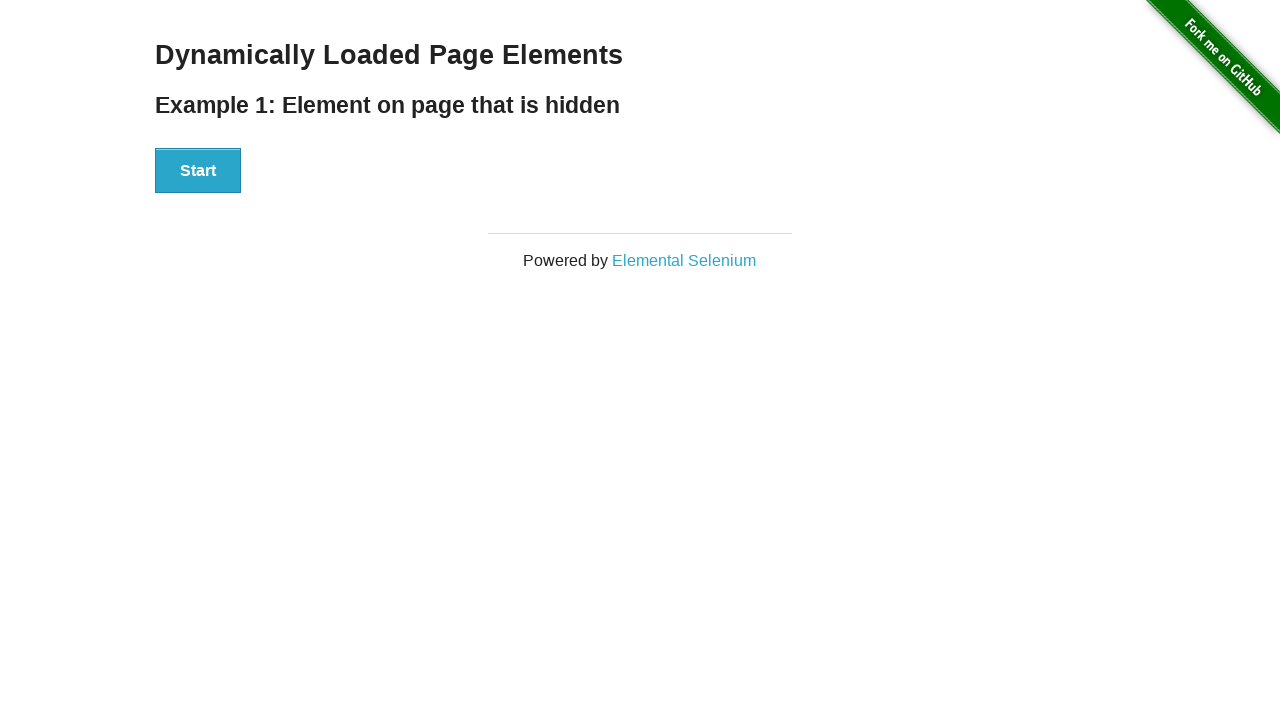

Navigated to dynamic loading page with hidden element
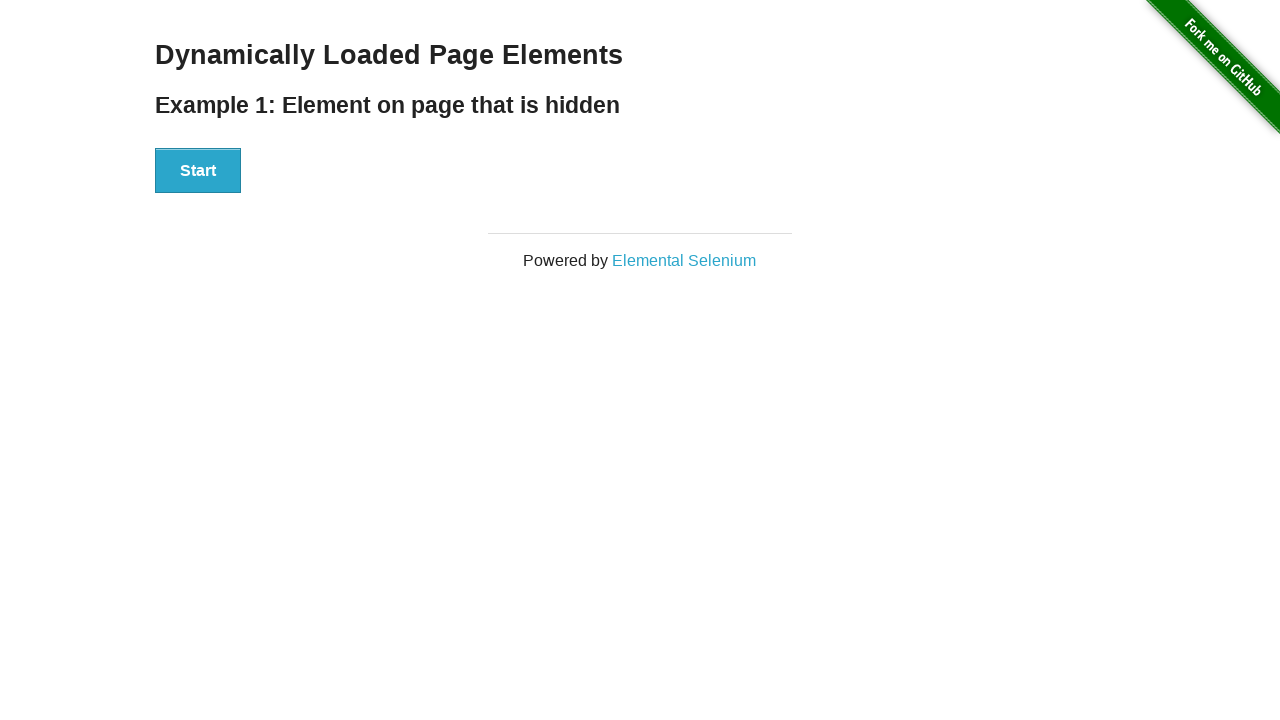

Clicked Start button to trigger dynamic element loading at (198, 171) on div.example div#start button
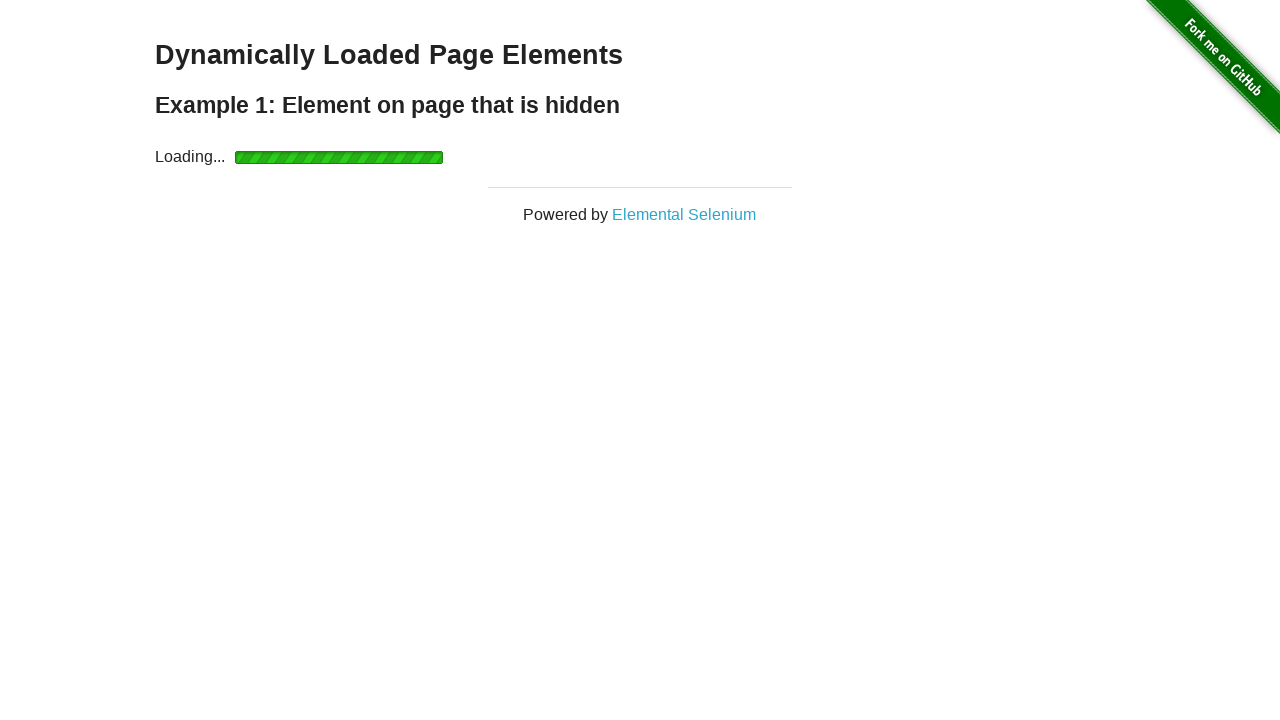

Finish message became visible after waiting for dynamic element
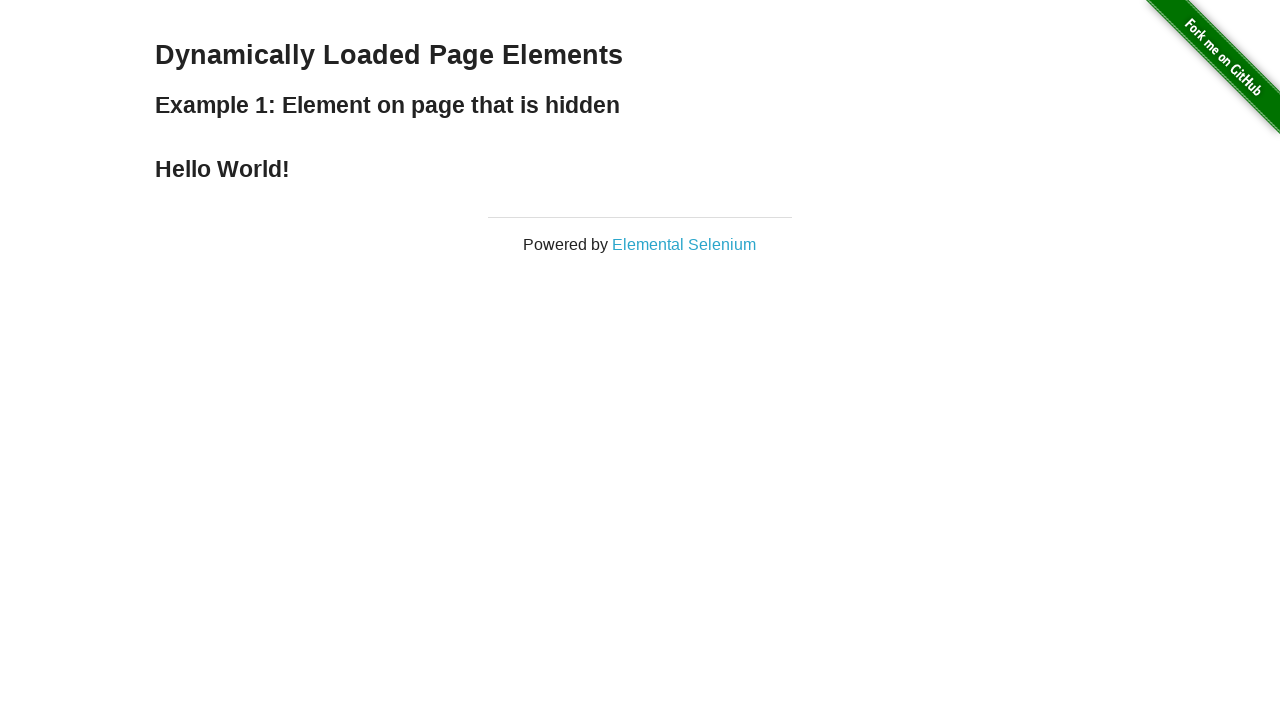

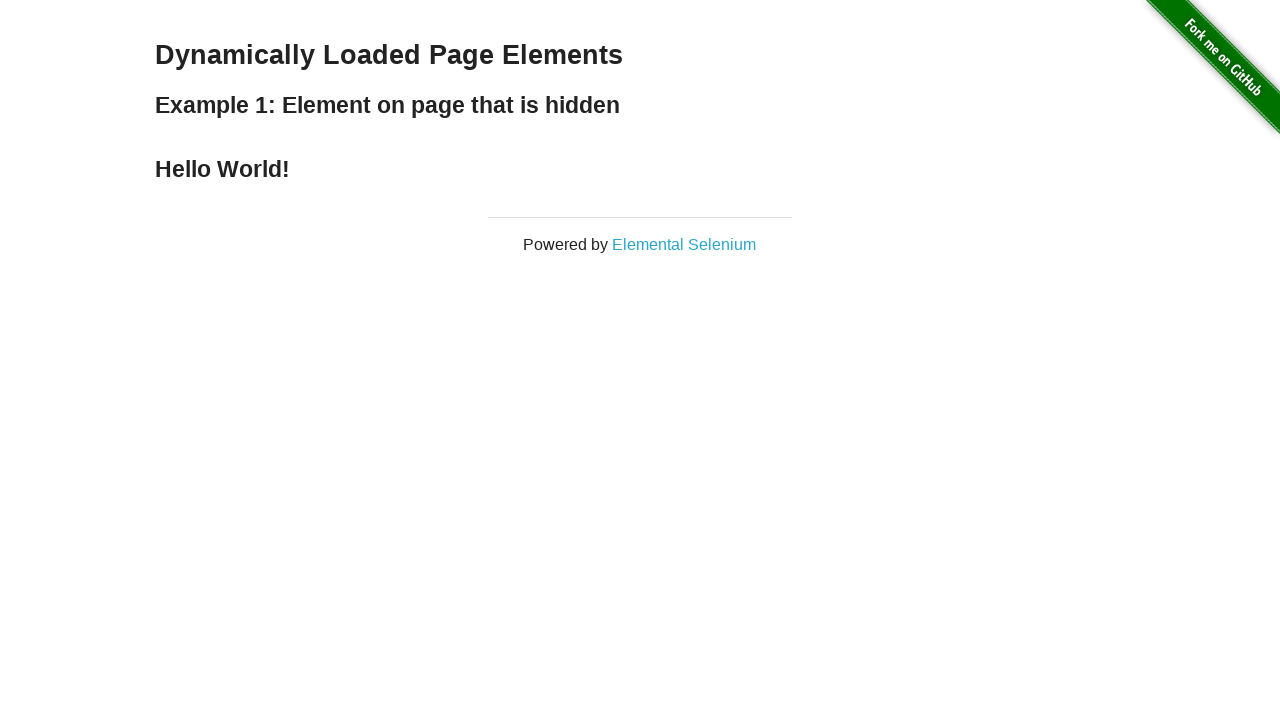